Tests a form submission on W3Schools by filling first name and last name fields, submitting the form, and verifying the submitted data is displayed correctly

Starting URL: https://www.w3schools.com/html/tryit.asp?filename=tryhtml_form_legend

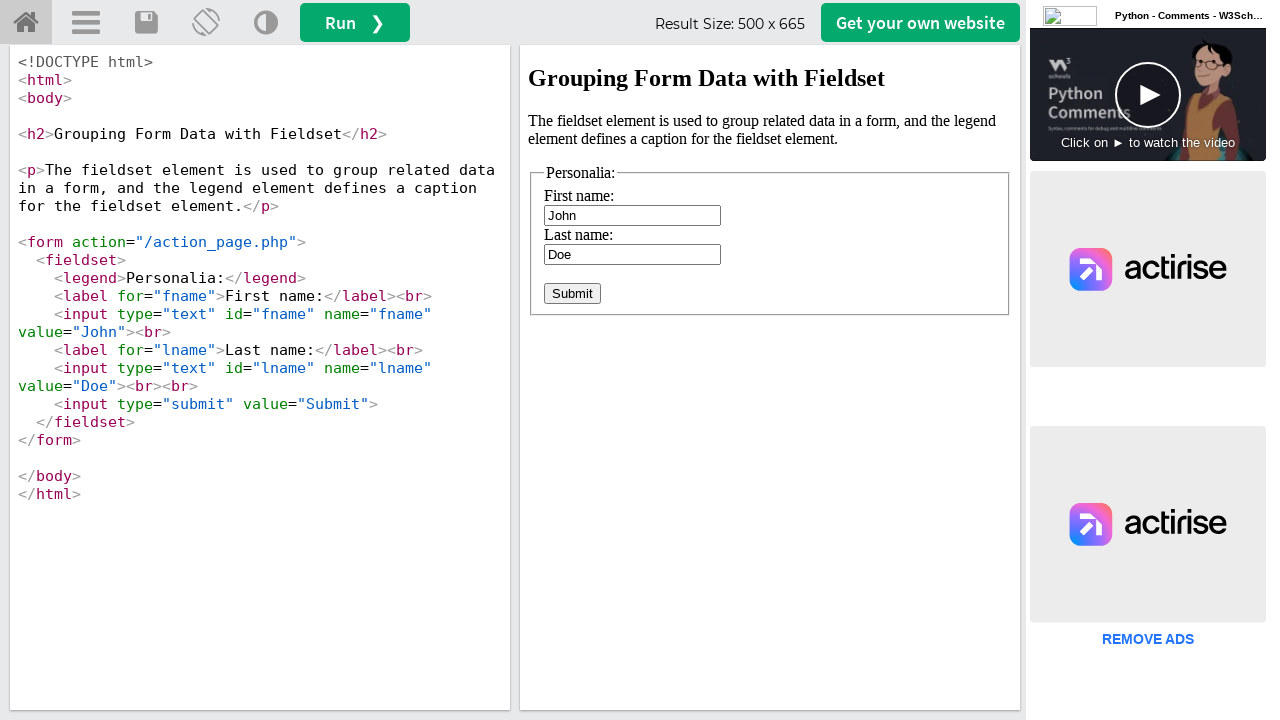

Located iframe containing the form
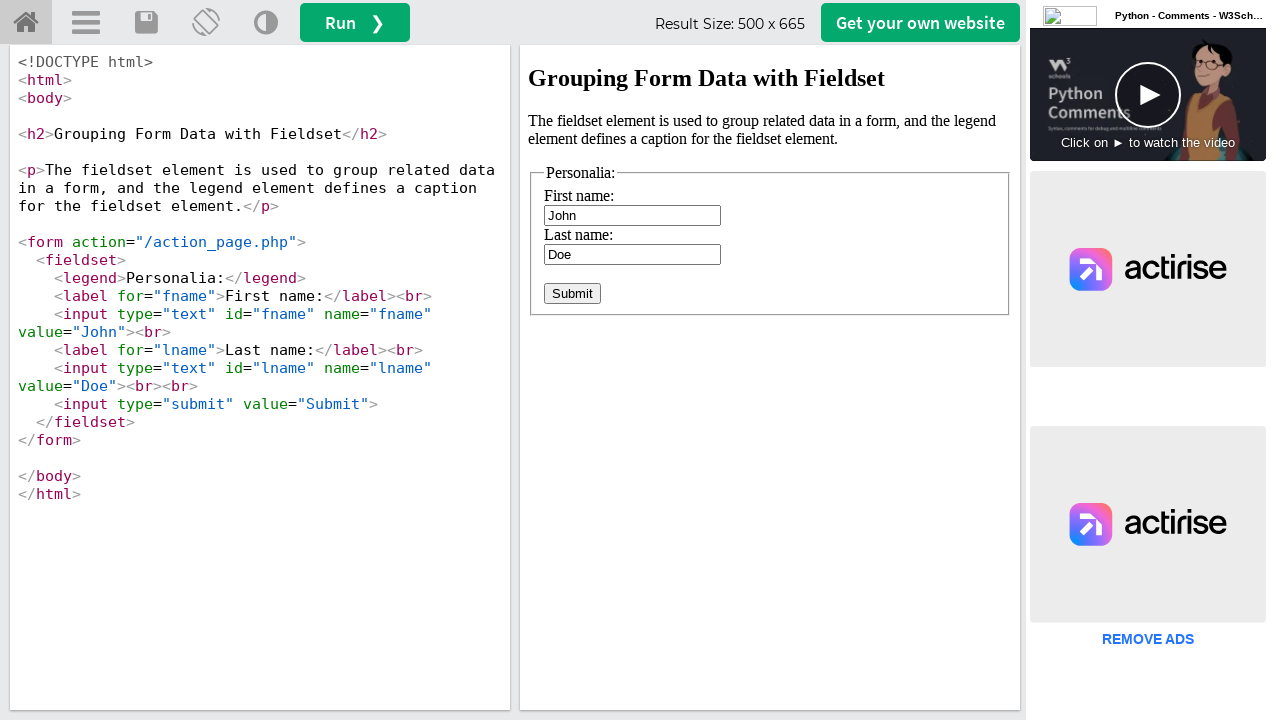

Waited for first text input field to be visible
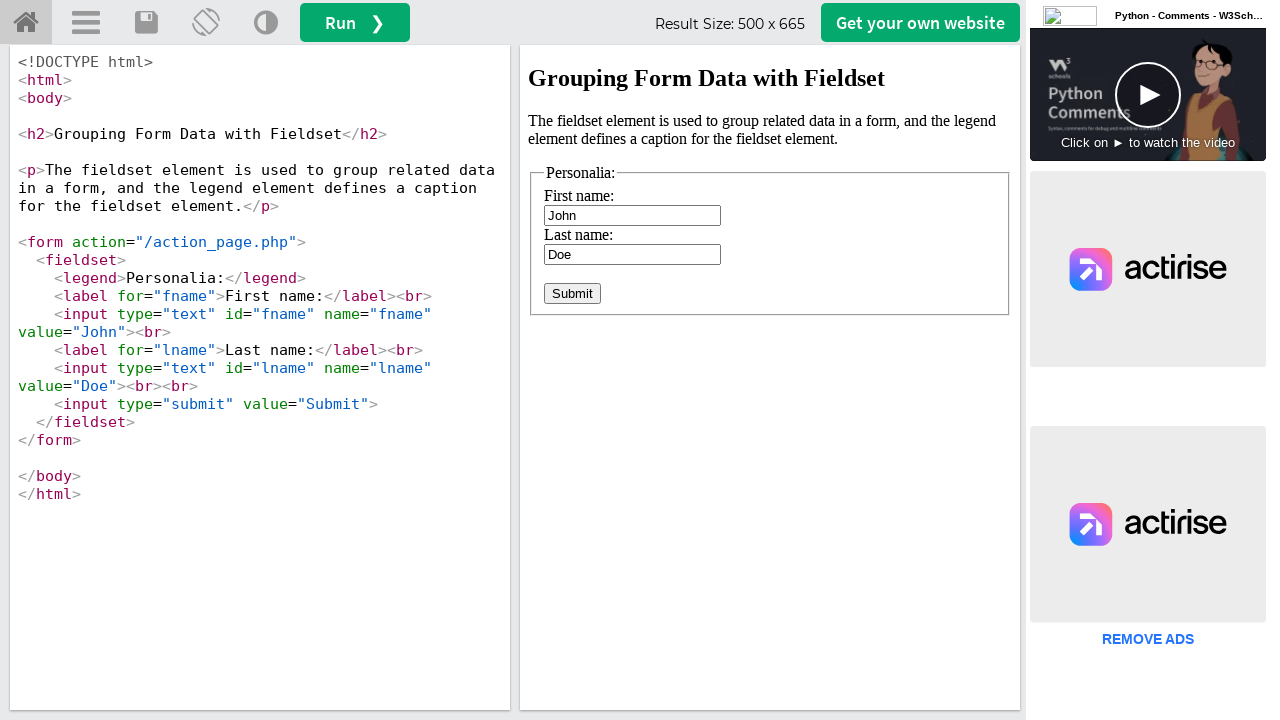

Cleared the first name field on #iframeResult >> internal:control=enter-frame >> input[type='text'] >> nth=0
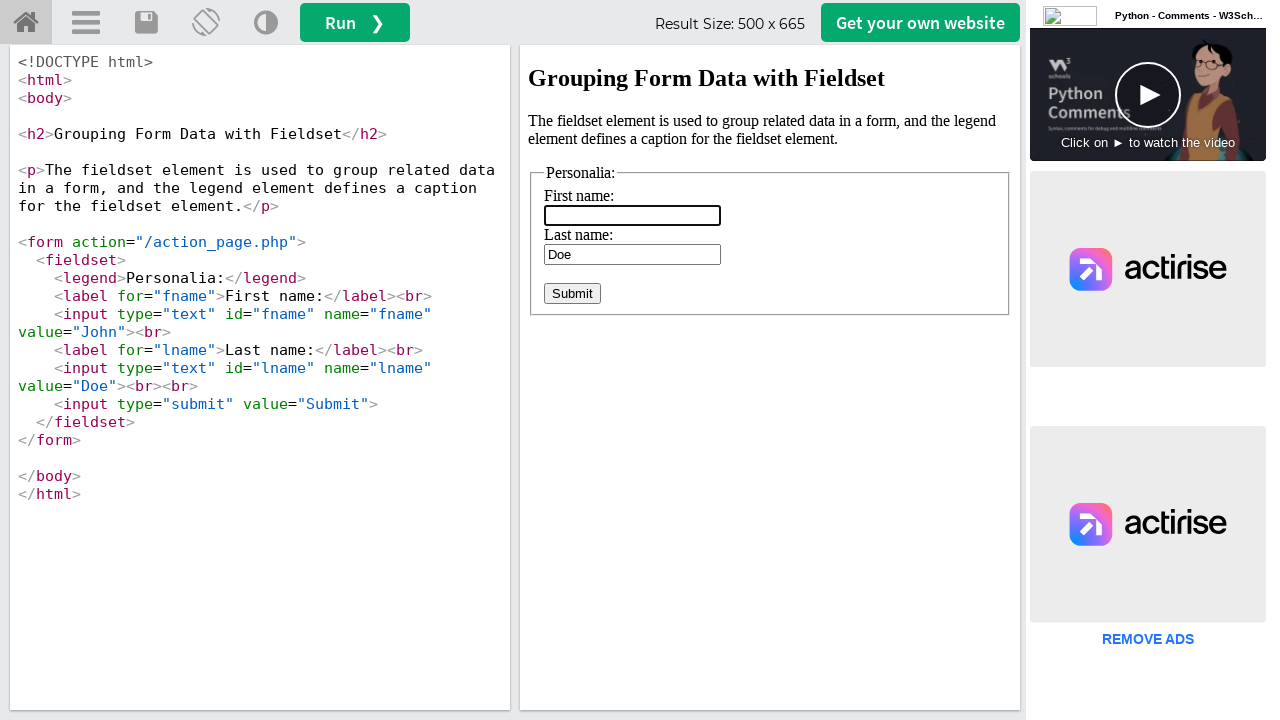

Filled first name field with 'John' on #iframeResult >> internal:control=enter-frame >> input[type='text'] >> nth=0
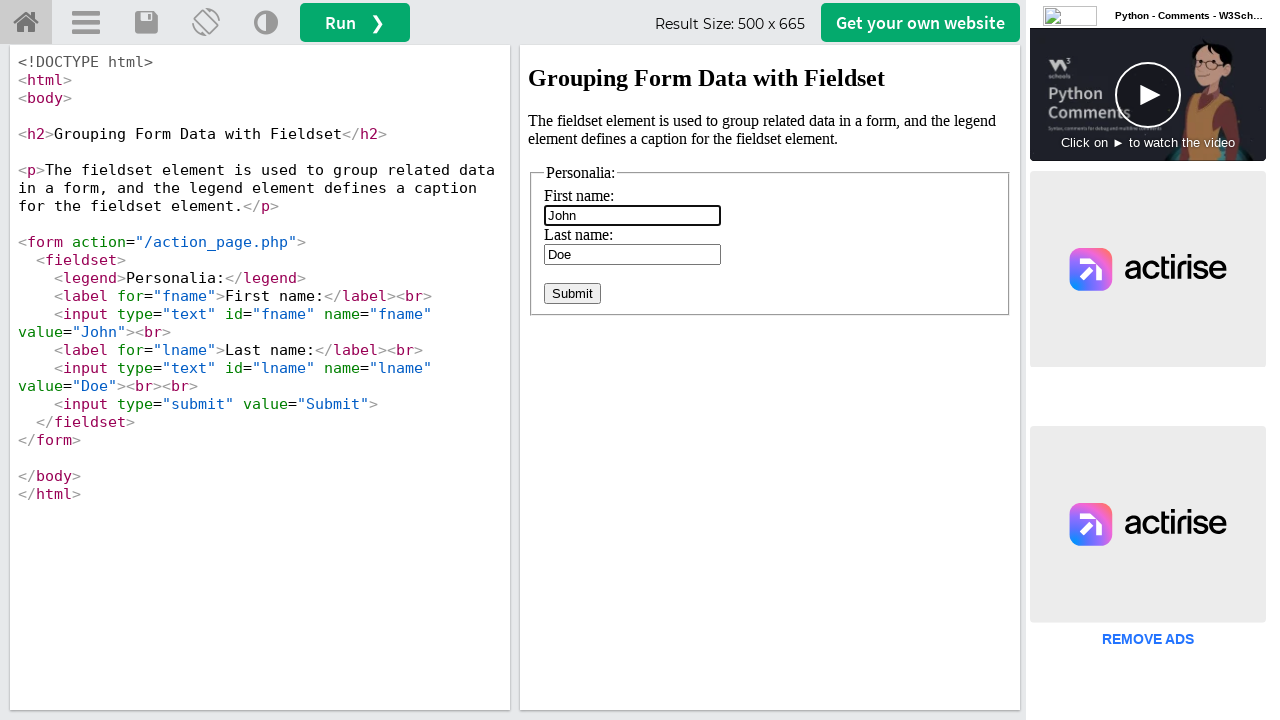

Cleared the last name field on #iframeResult >> internal:control=enter-frame >> input[type='text'] >> nth=1
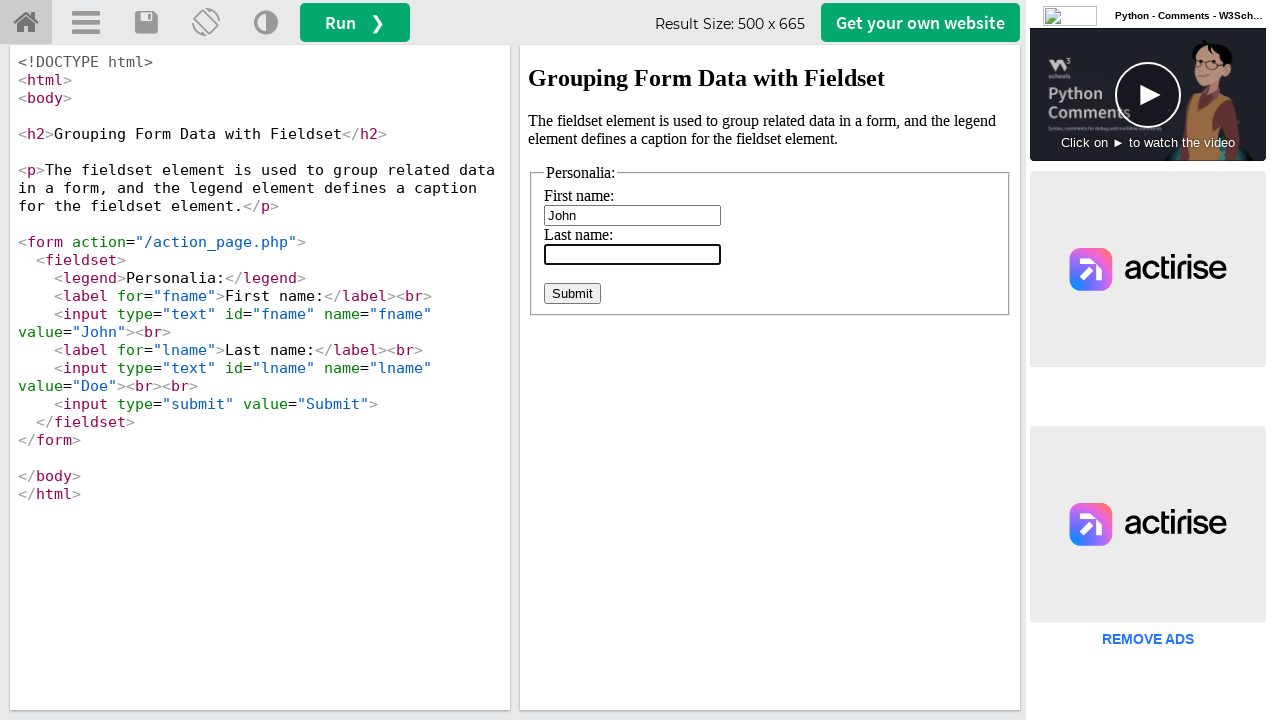

Filled last name field with 'Smith' on #iframeResult >> internal:control=enter-frame >> input[type='text'] >> nth=1
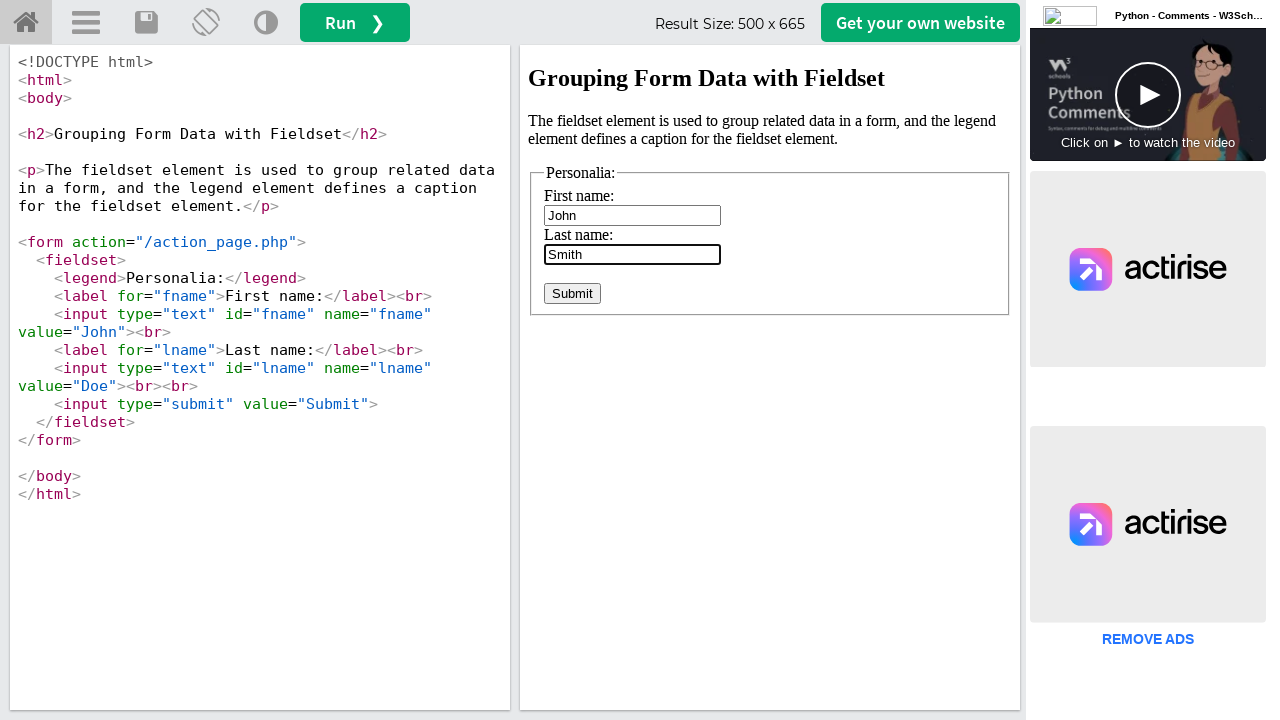

Clicked the submit button to submit the form at (572, 294) on #iframeResult >> internal:control=enter-frame >> input[type='submit']
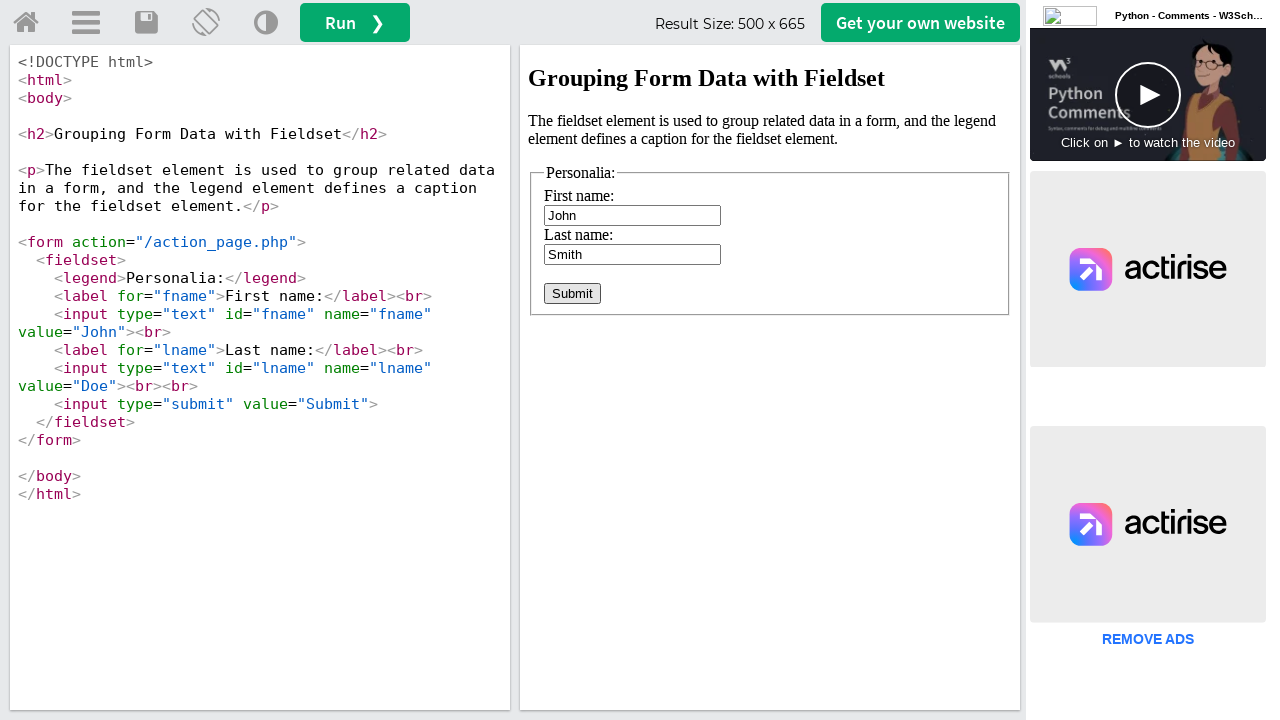

Waited for confirmation message to appear displaying submitted data
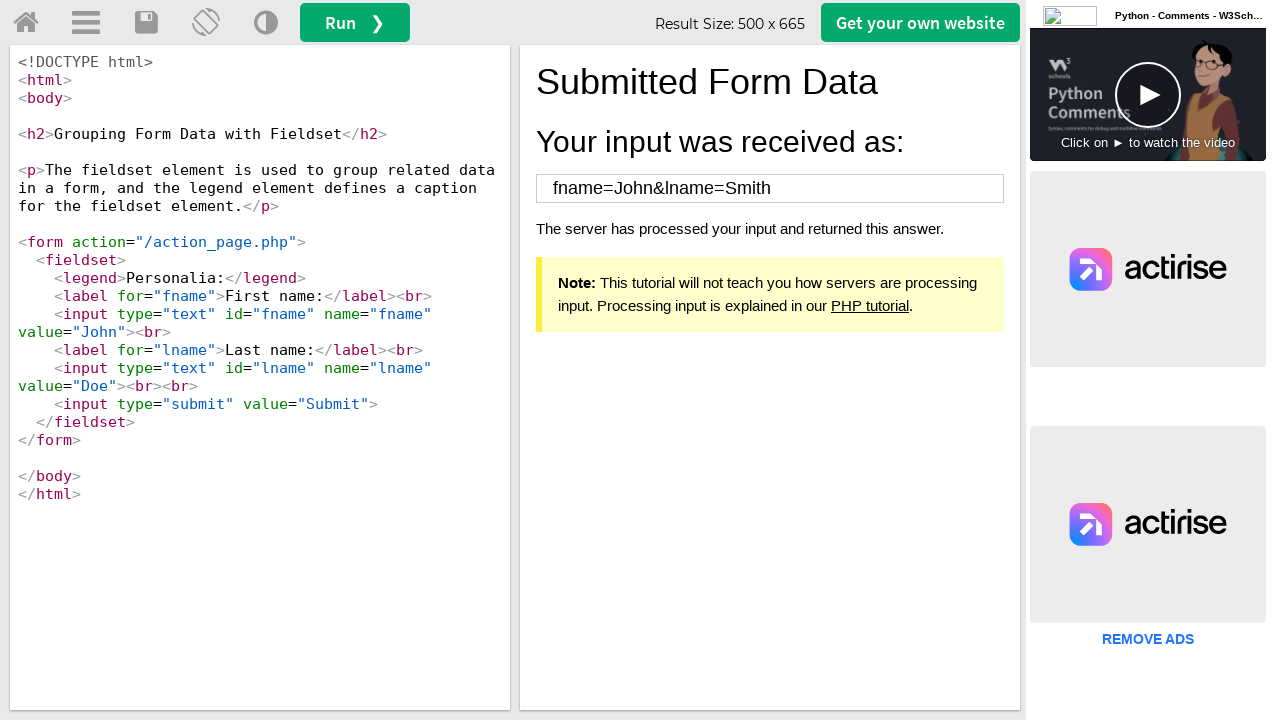

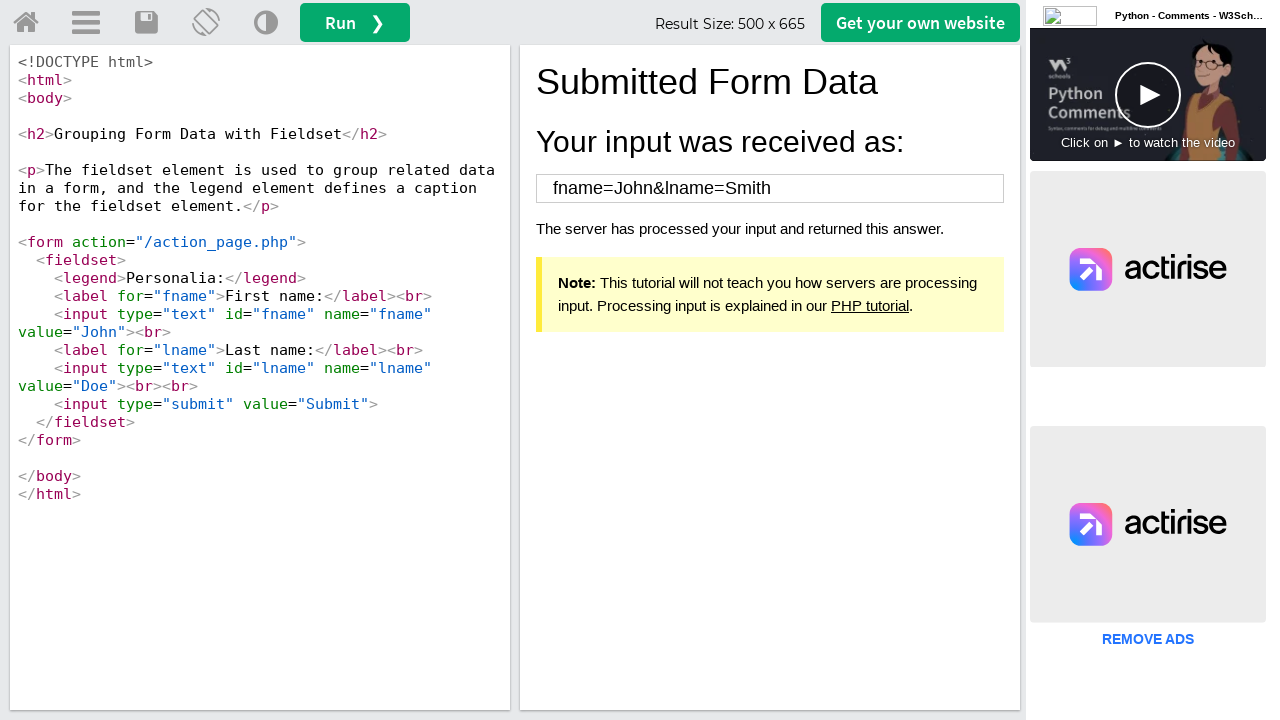